Navigates to a Selenium tutorial website and scrolls down the page by 250 pixels using JavaScript execution.

Starting URL: http://makeseleniumeasy.com/

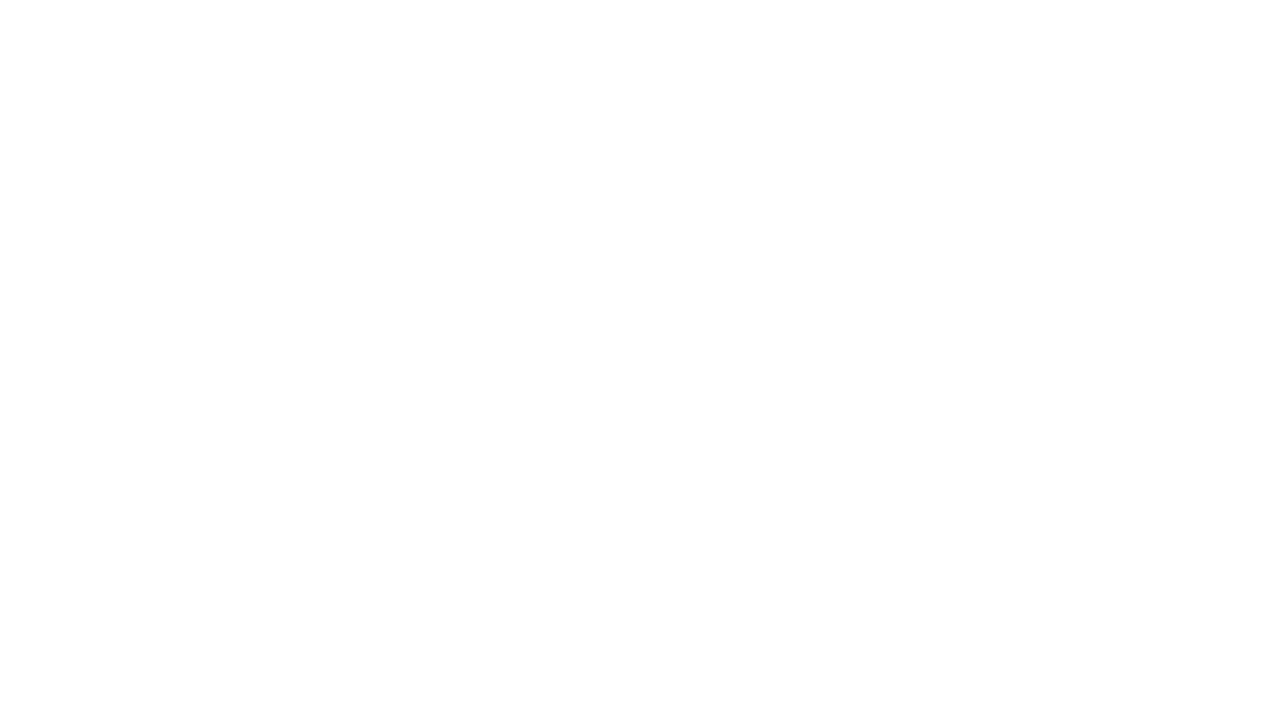

Navigated to Selenium tutorial website at http://makeseleniumeasy.com/
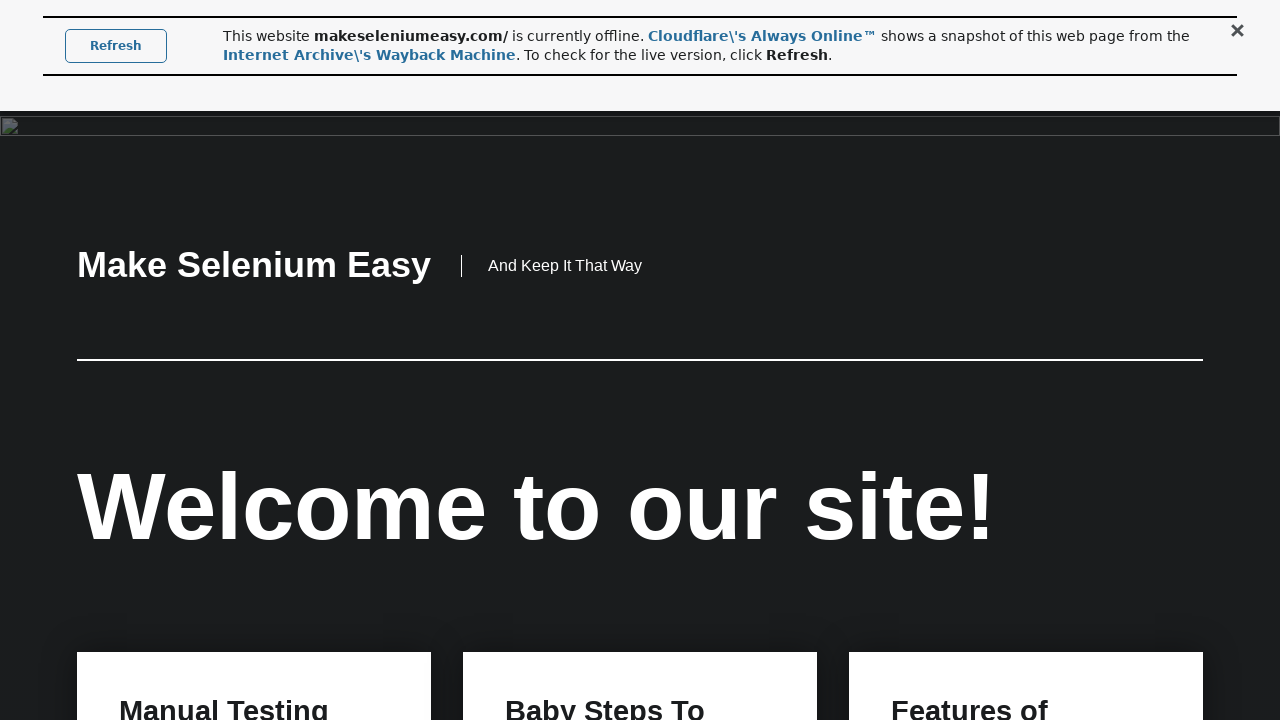

Scrolled down the page by 250 pixels using JavaScript execution
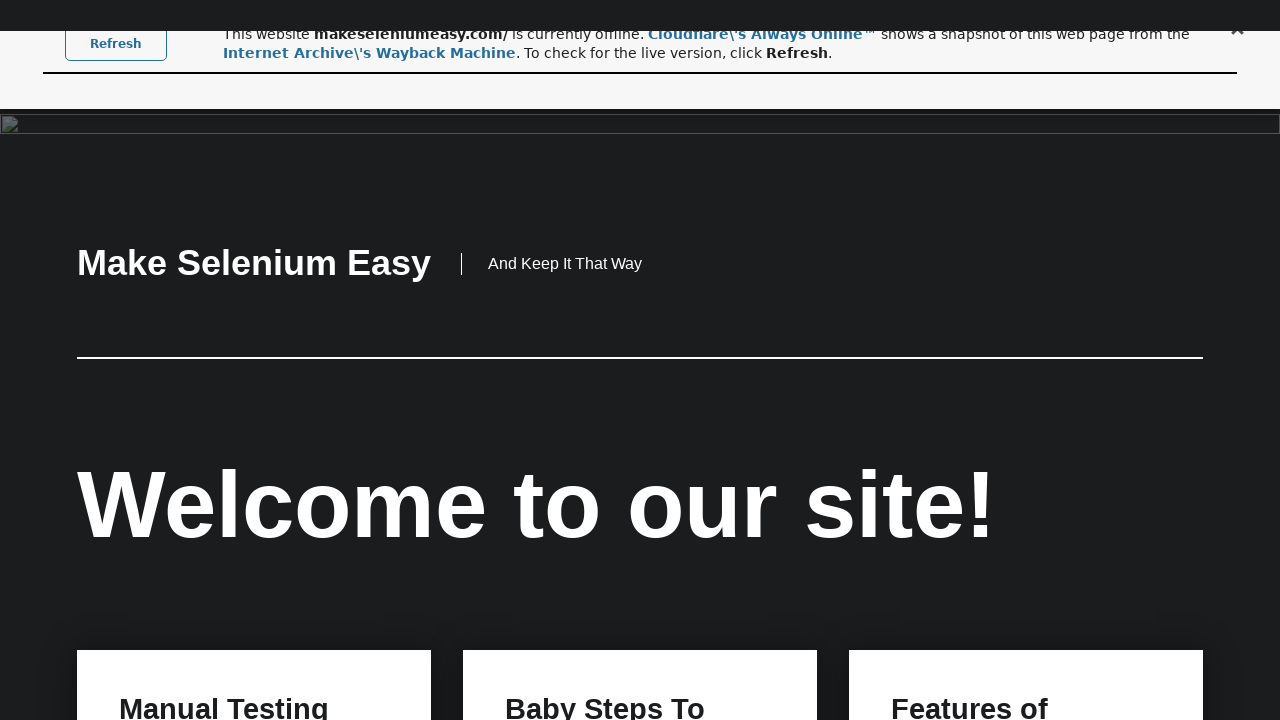

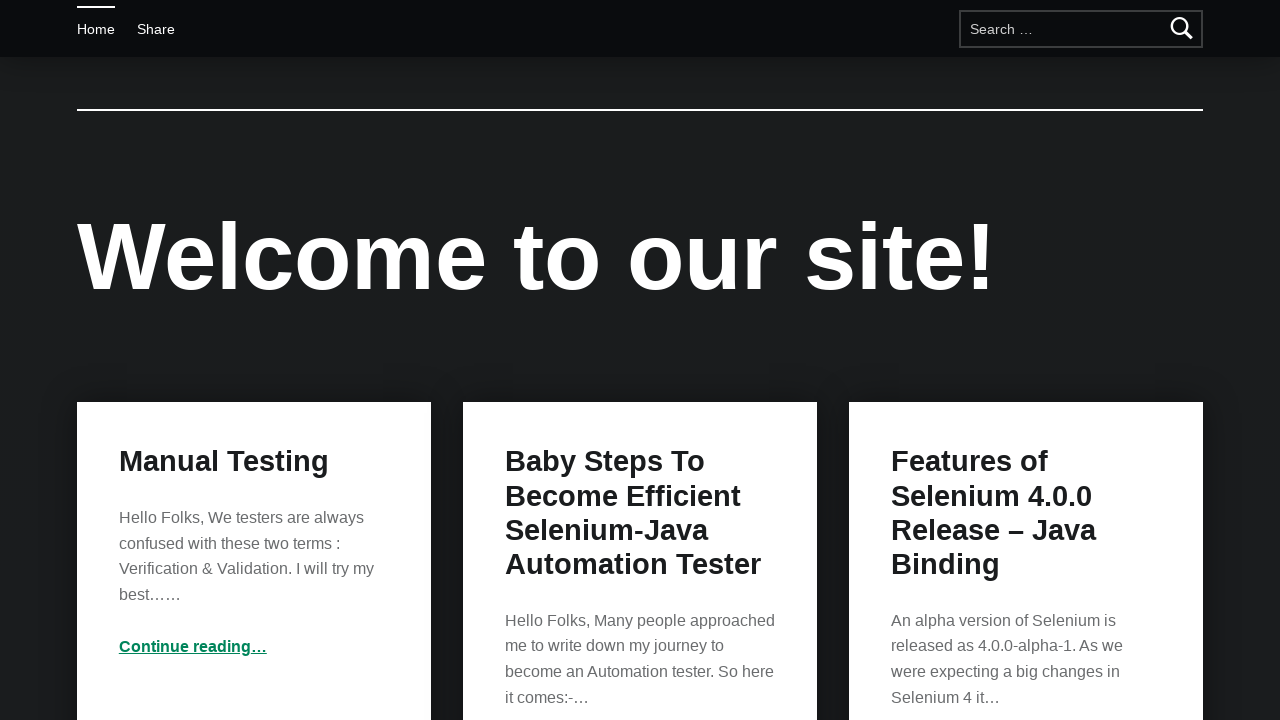